Tests working with multiple browser windows using a more resilient approach by storing window handles and iterating through them to find the new window

Starting URL: https://the-internet.herokuapp.com/windows

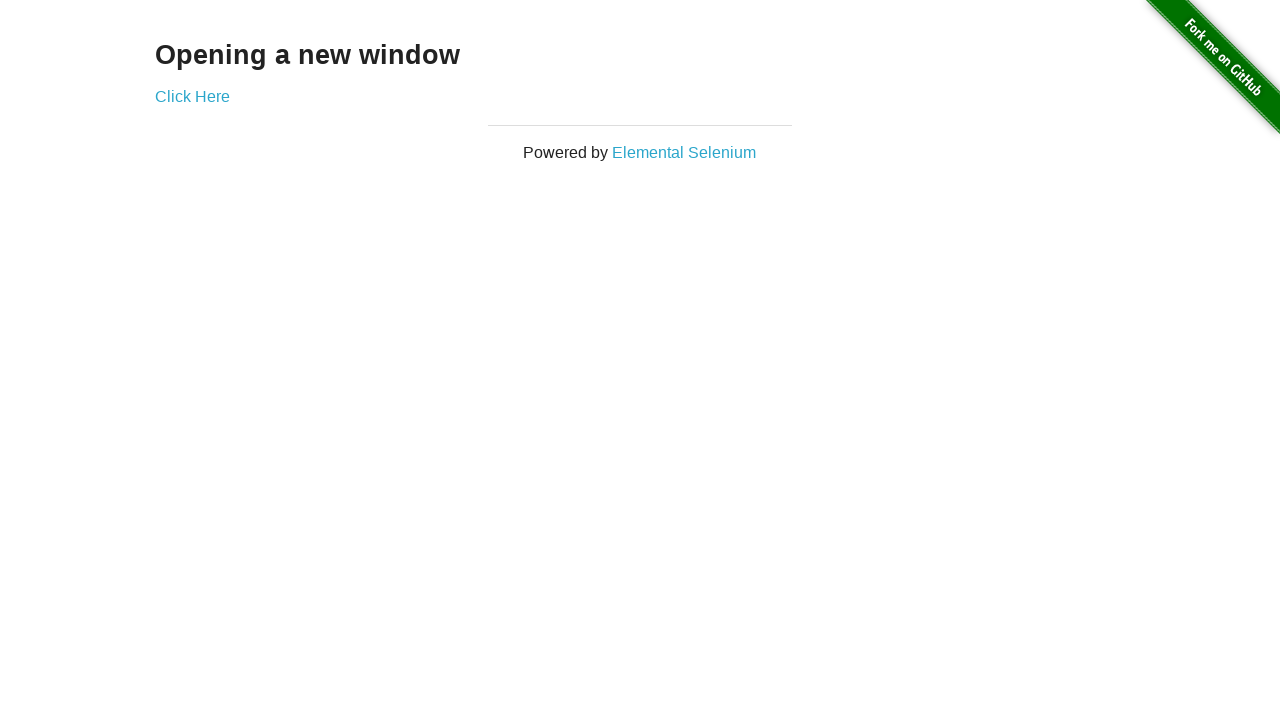

Clicked link to open new window at (192, 96) on .example a
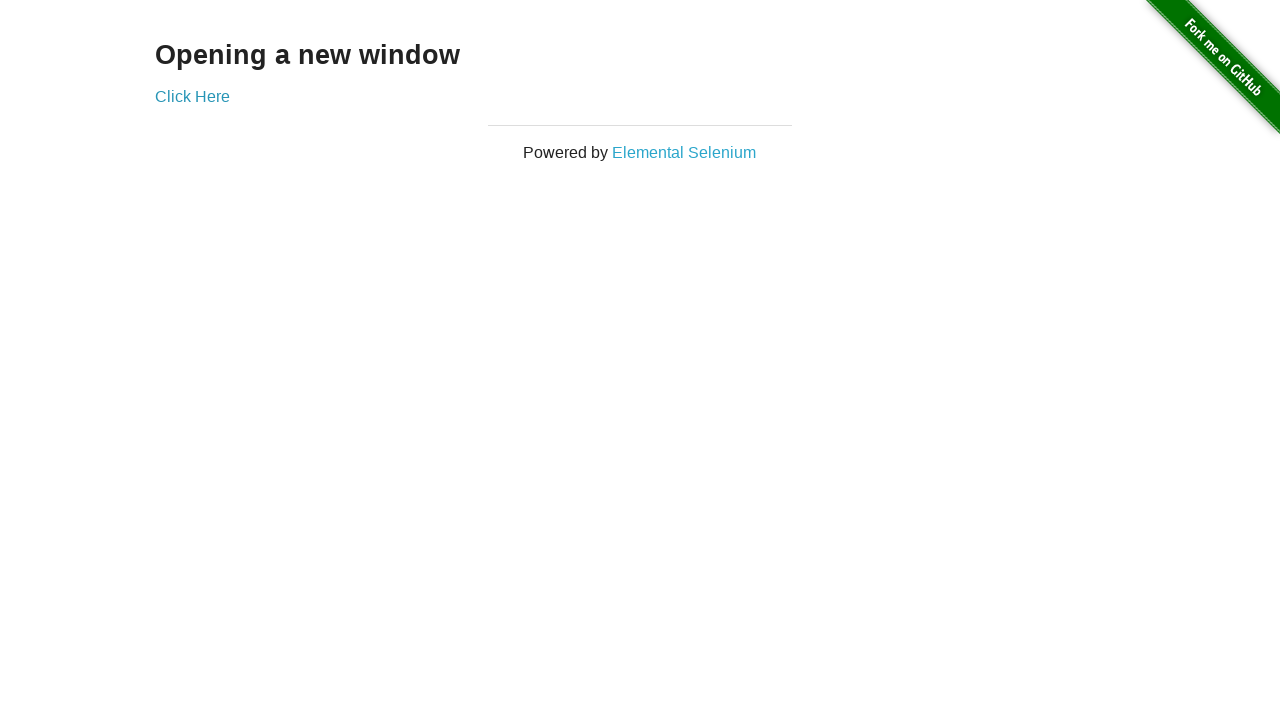

Captured new window page object
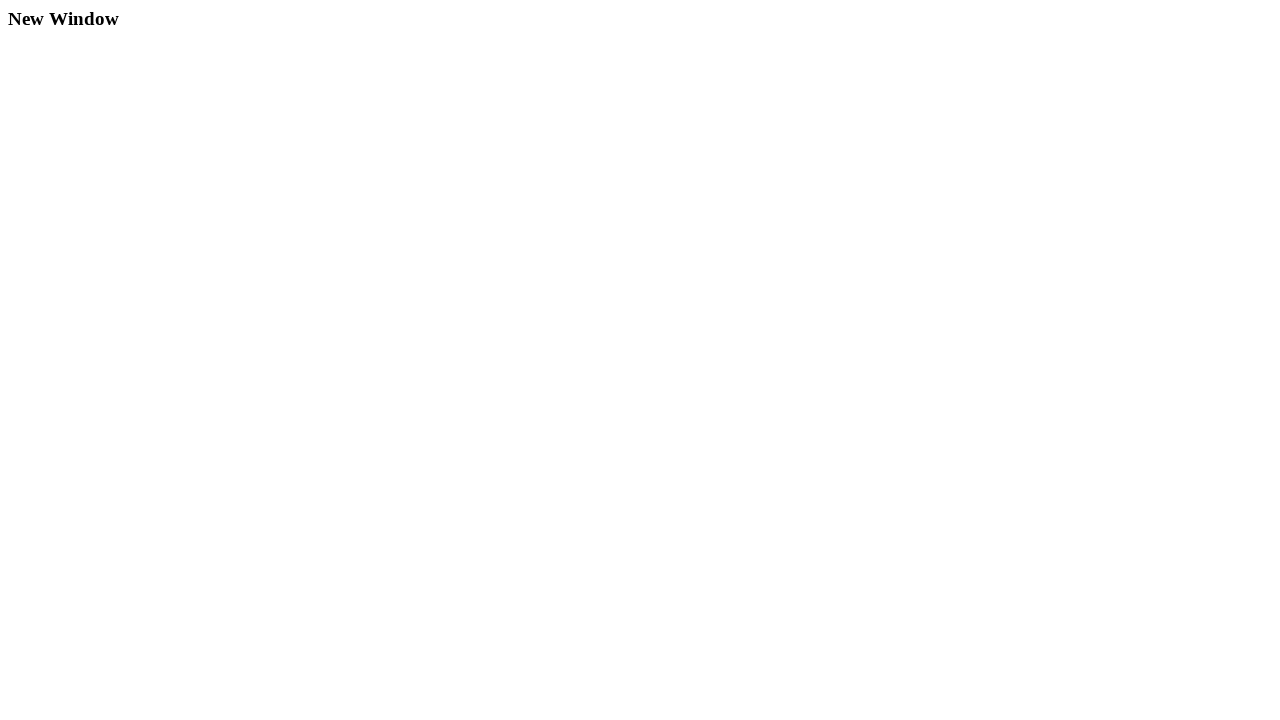

New window page loaded completely
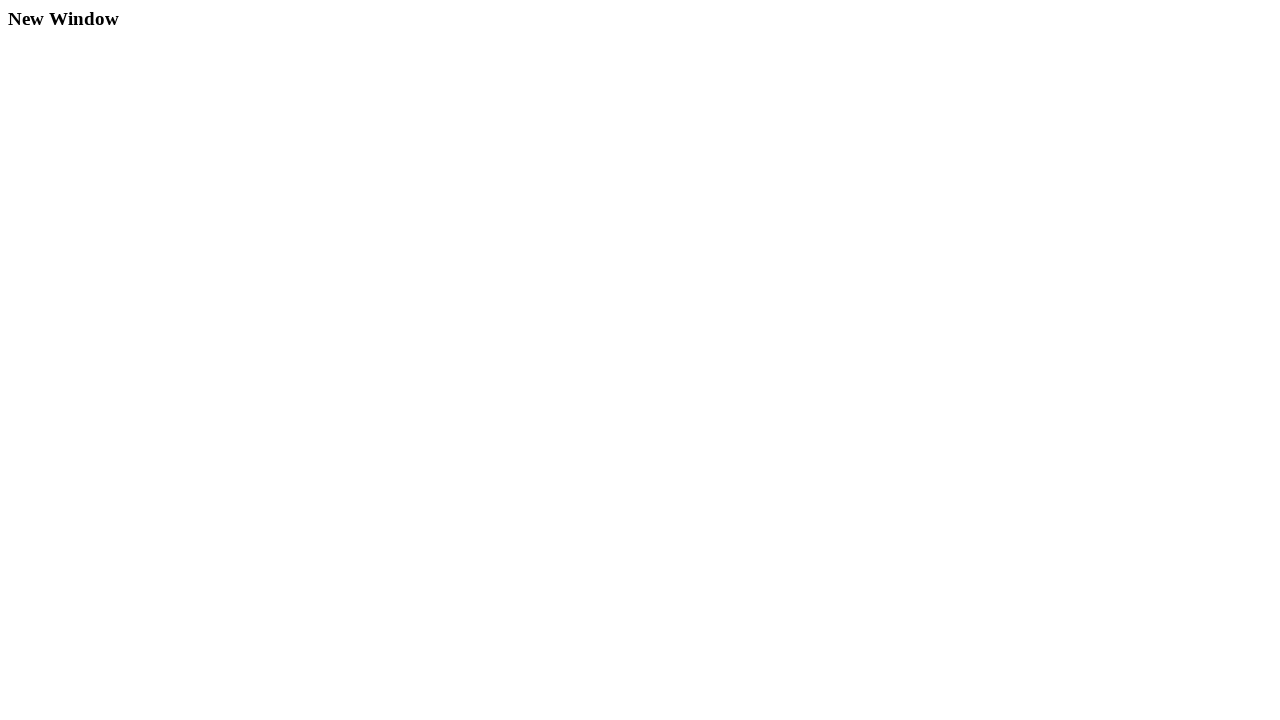

Verified original page title is 'The Internet'
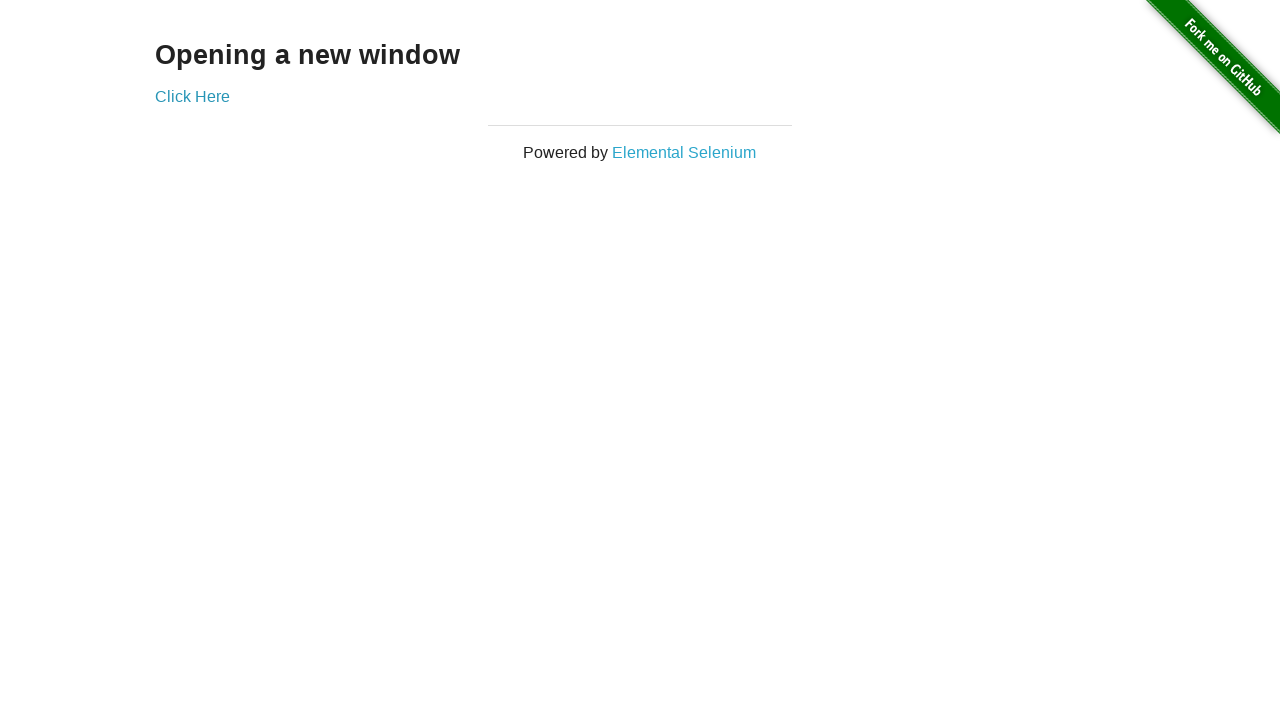

Verified new window title is 'New Window'
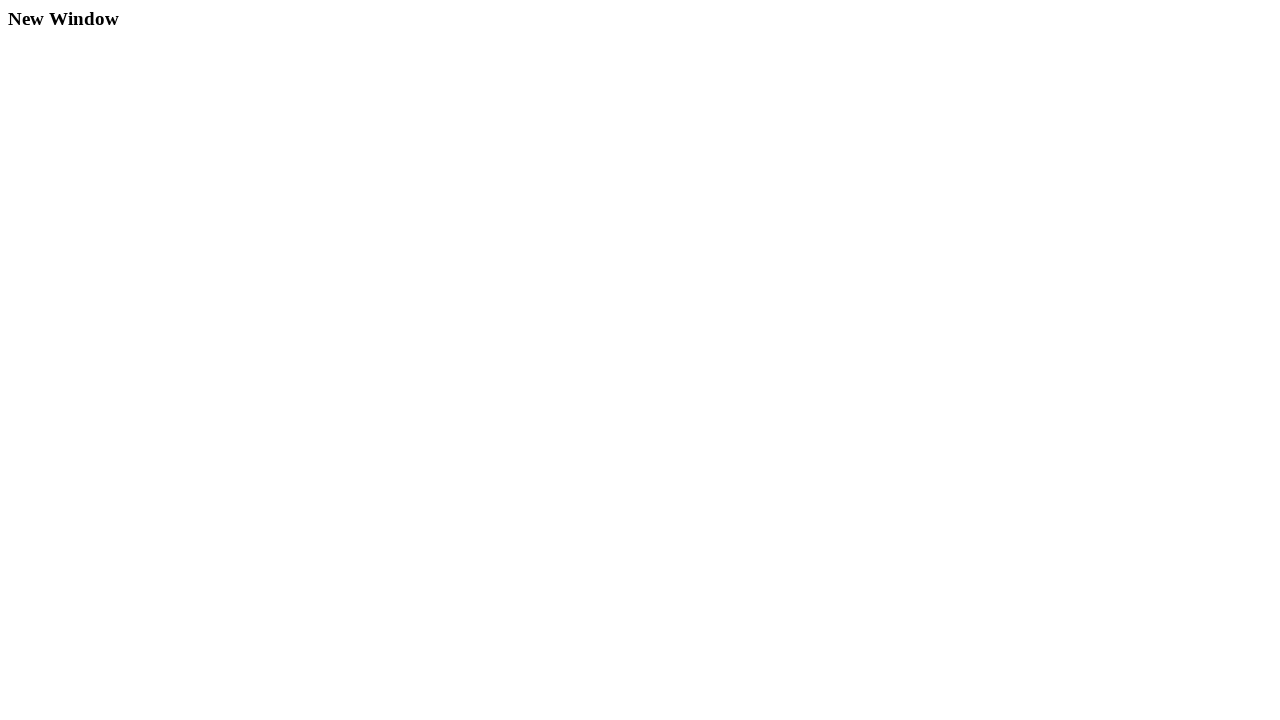

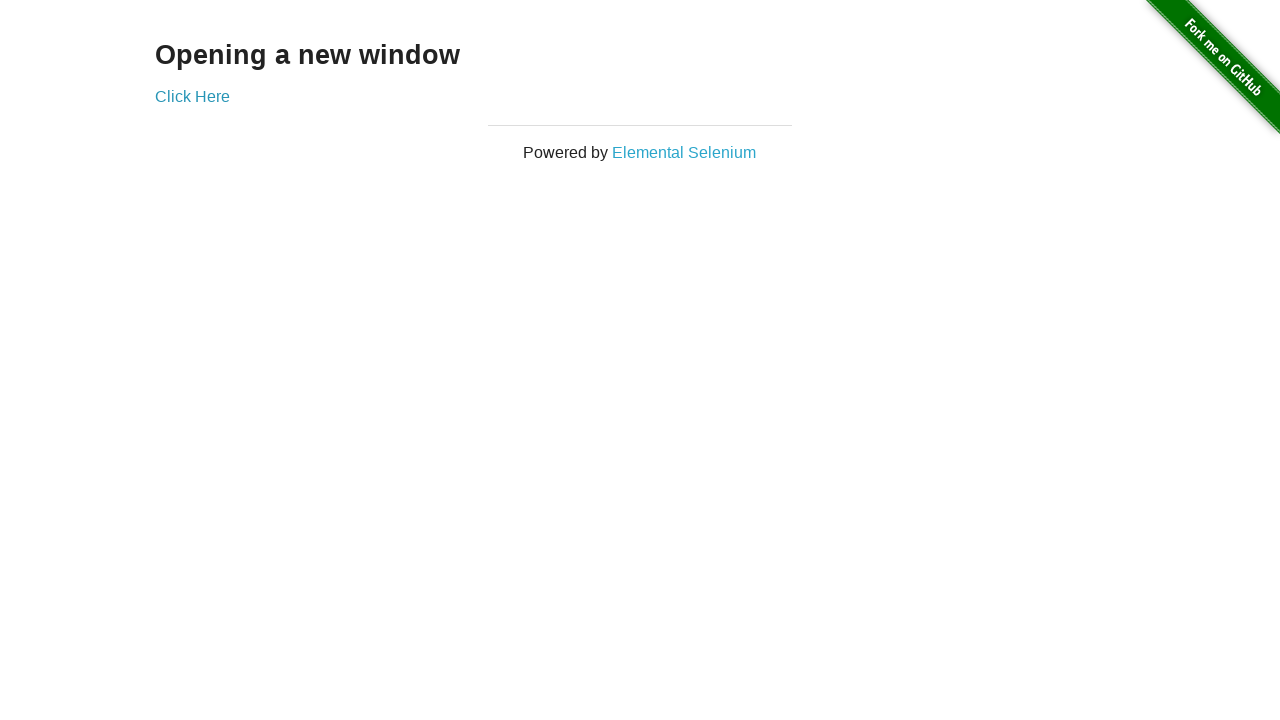